Navigates to a Lululemon product page and checks if the product is in stock by verifying whether a size notification error element exists on the page.

Starting URL: https://shop.lululemon.com/p/men-shorts/Pace-Breaker-Short-5-Lined/_/prod10080318?color=0001&sz=XS

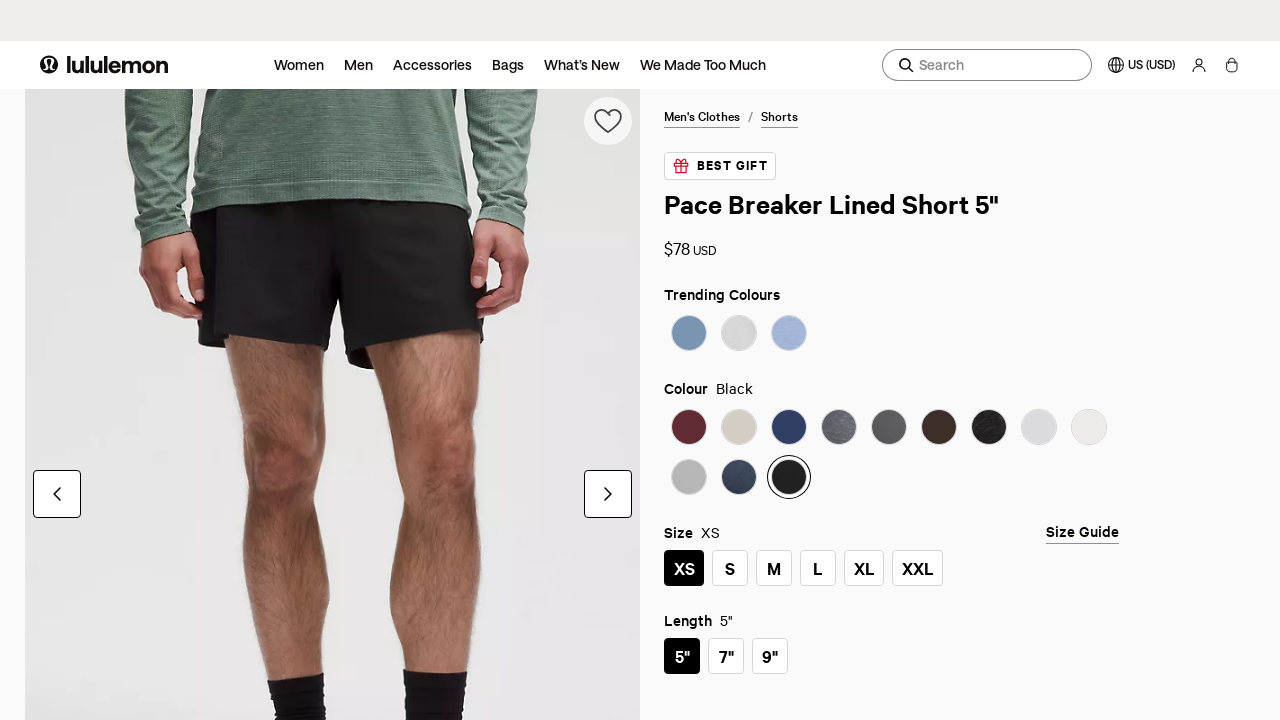

Waited for page to reach networkidle state - product details loaded
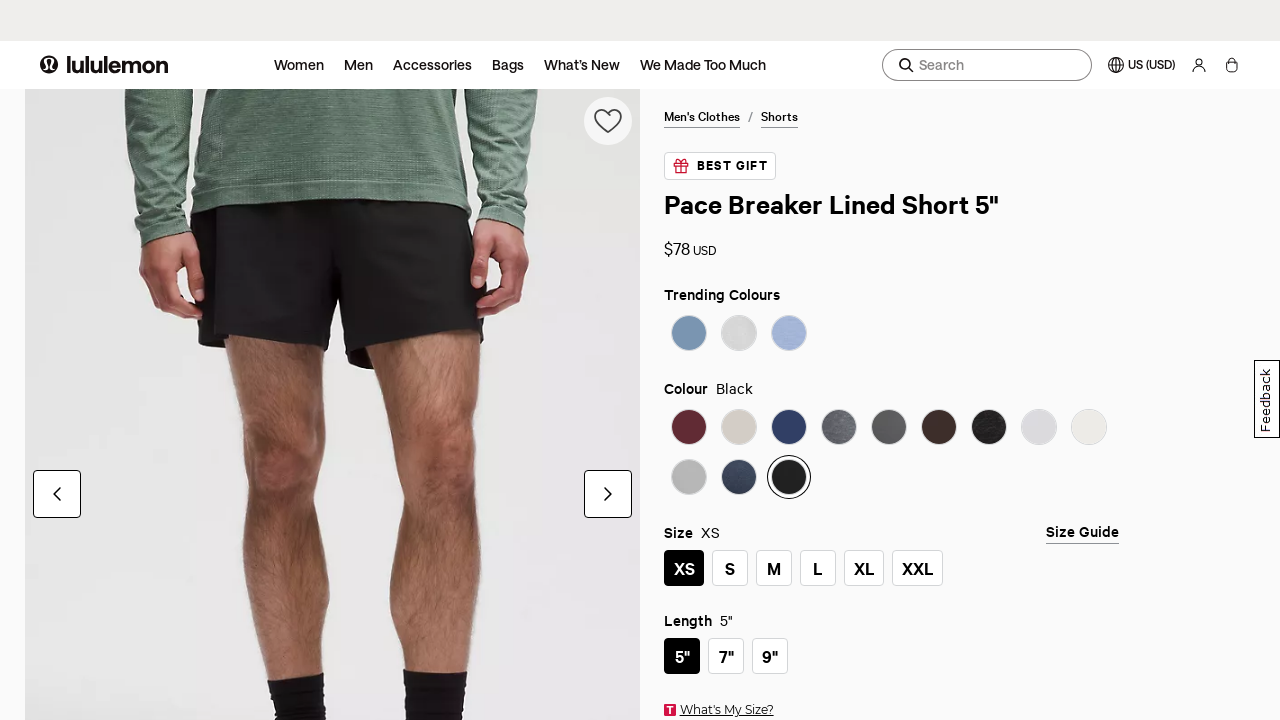

Located size notification error element
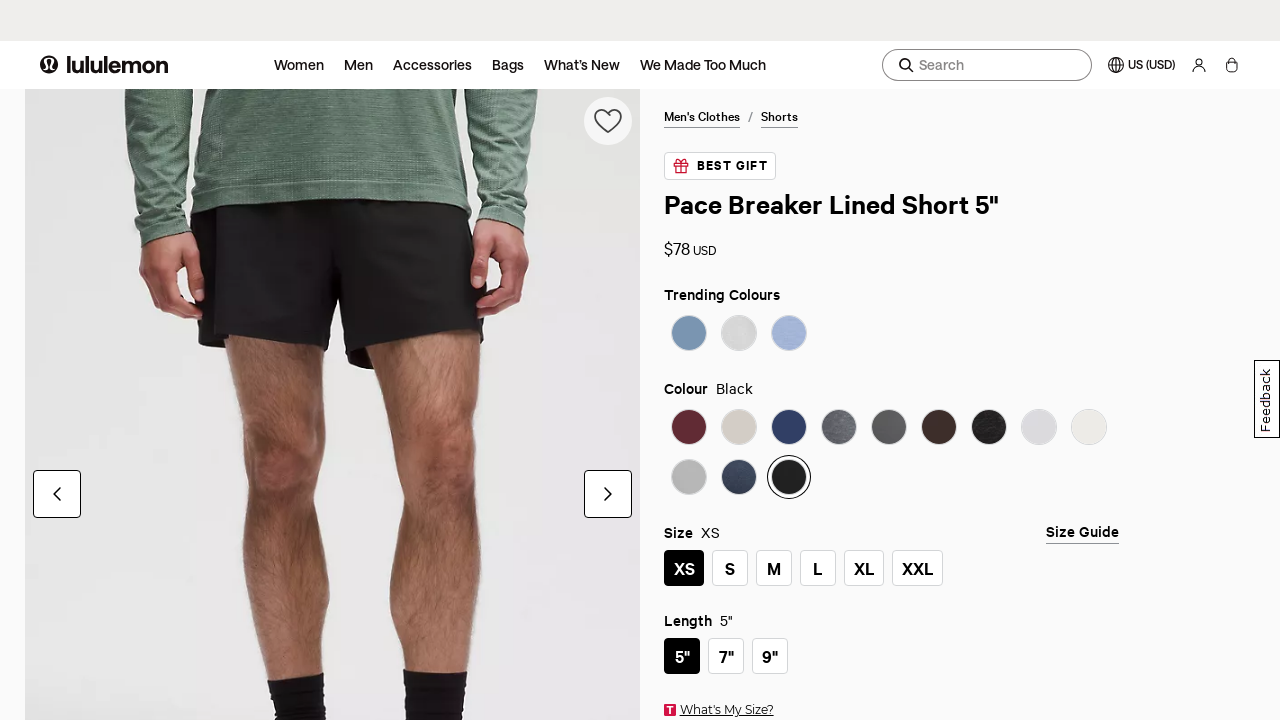

Waited 3 seconds for dynamic content to load
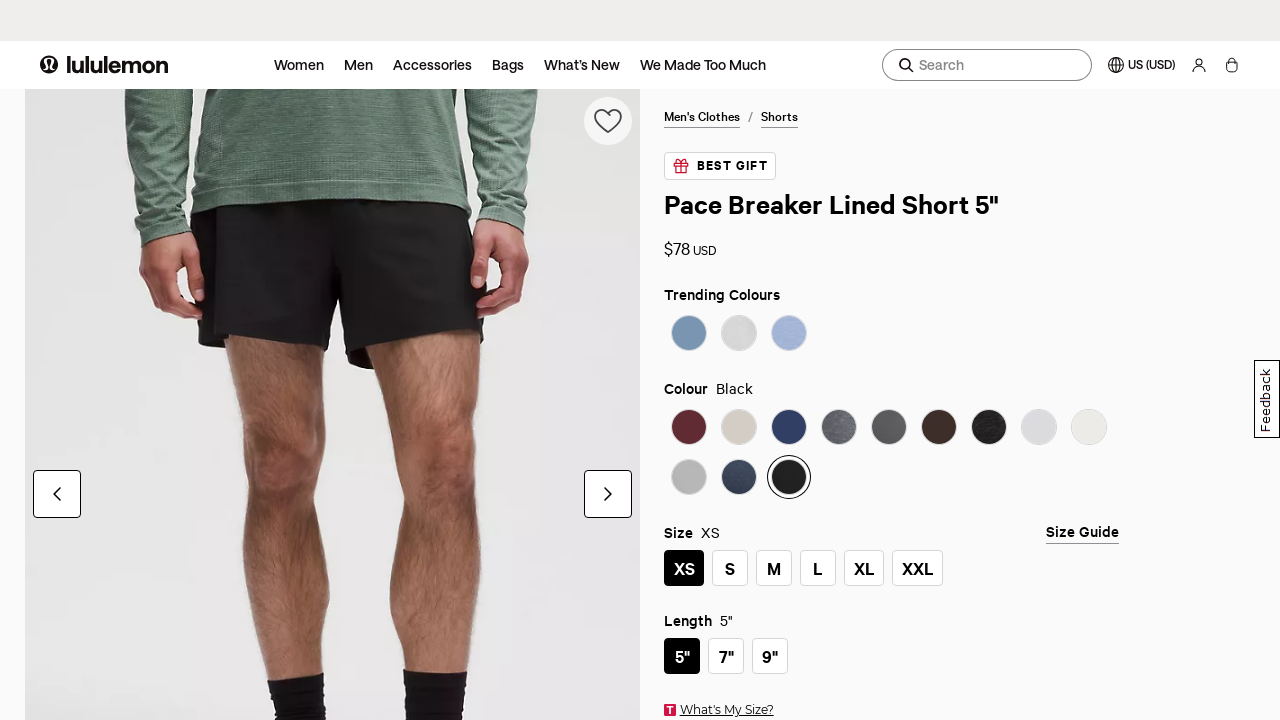

Stock check completed - product is in stock (no size error element found)
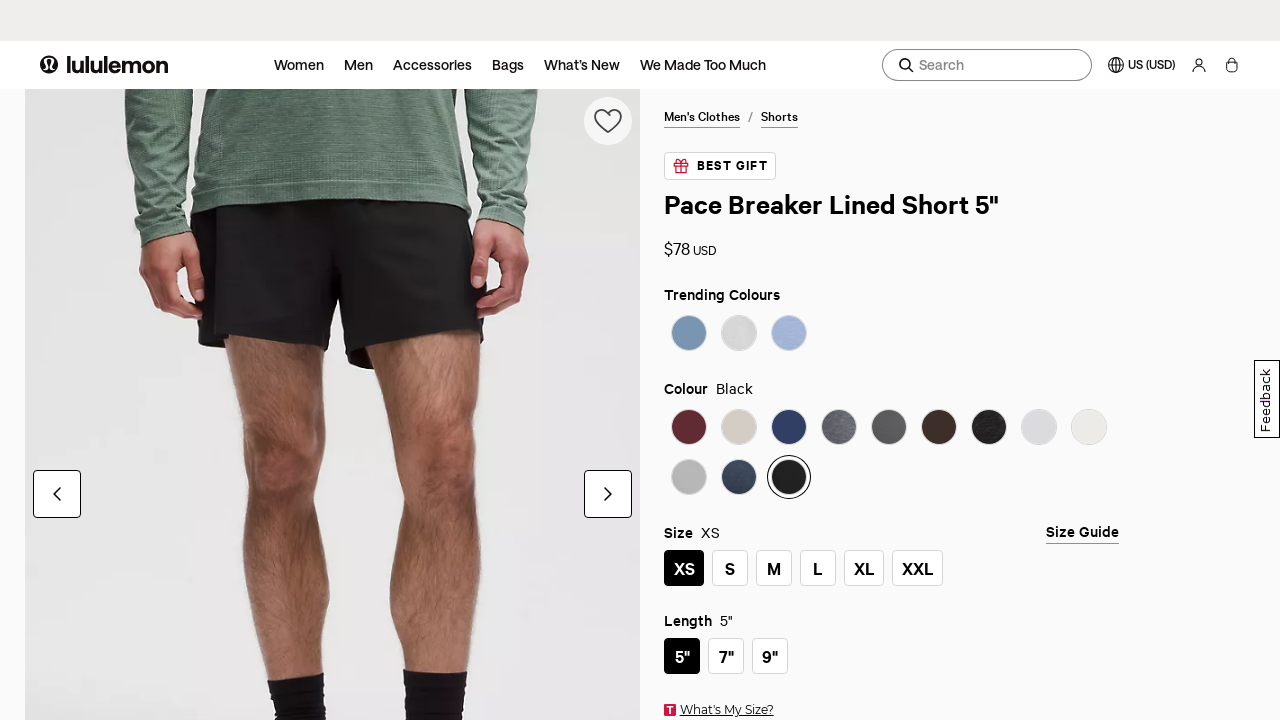

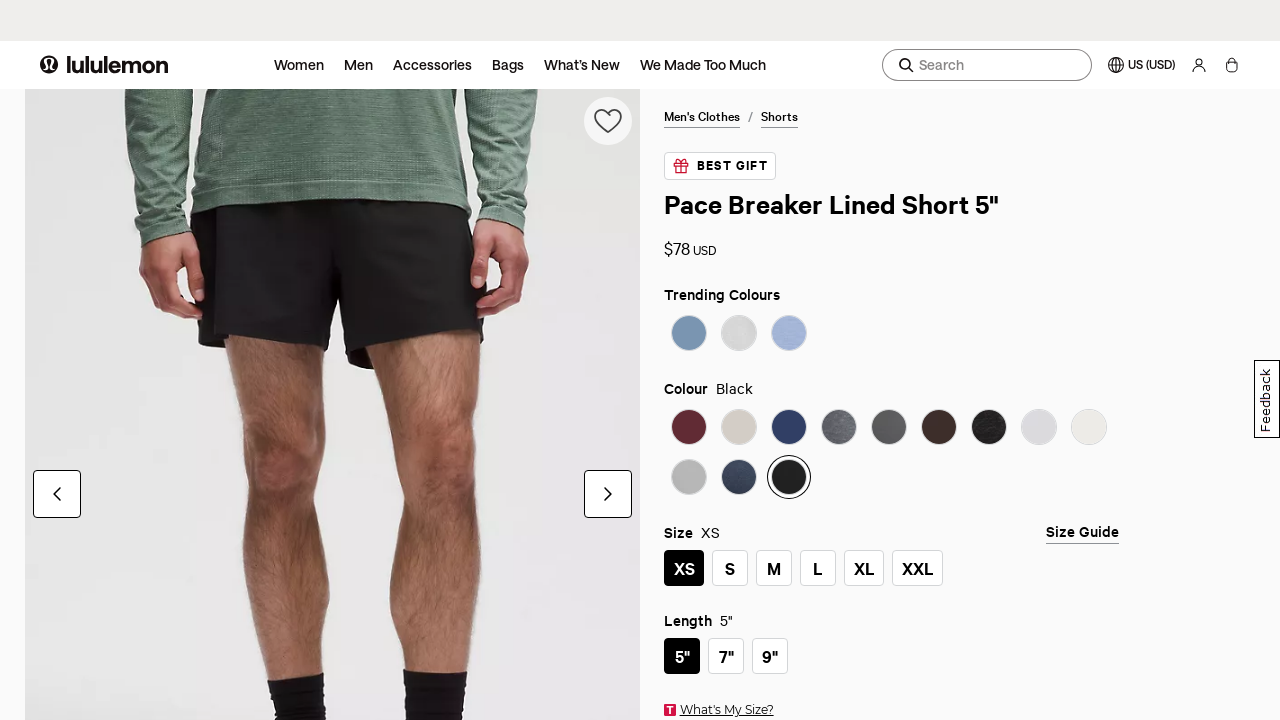